Tests the Automation Exercise website by verifying the number of links on the homepage, clicking on the Products link, and verifying that a special offer sale image is displayed.

Starting URL: https://www.automationexercise.com/

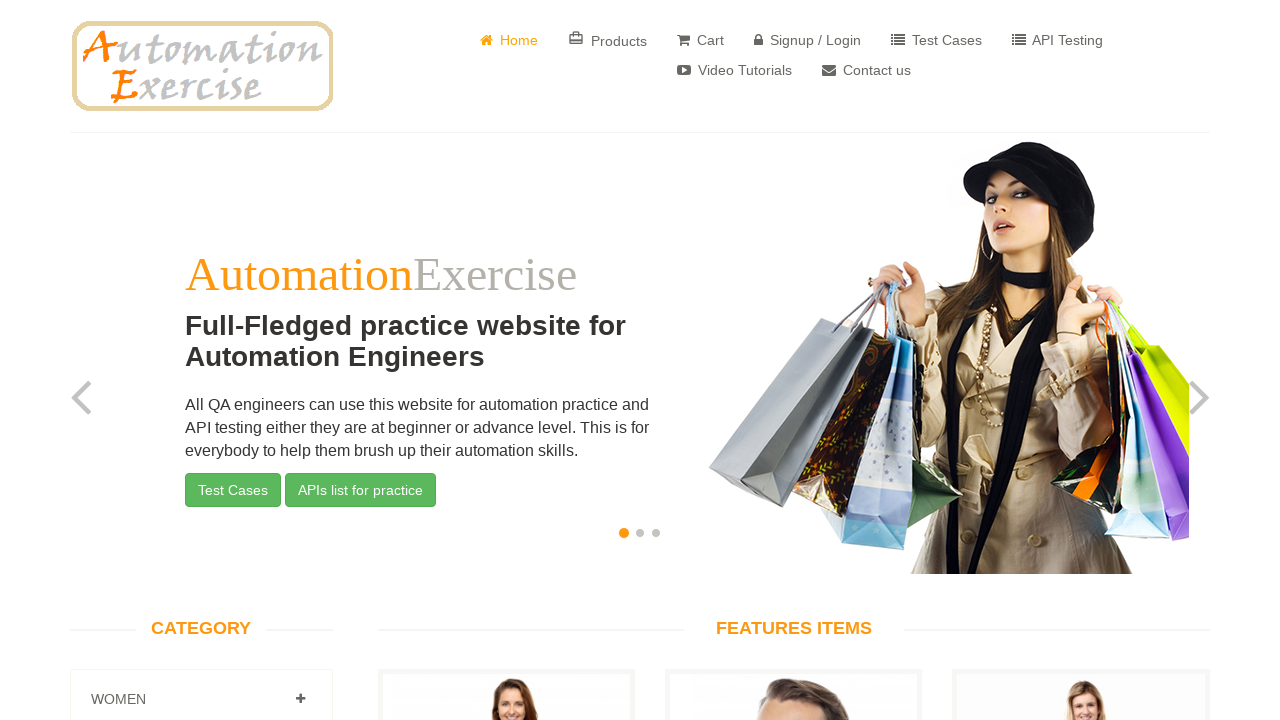

Waited for links to load on homepage
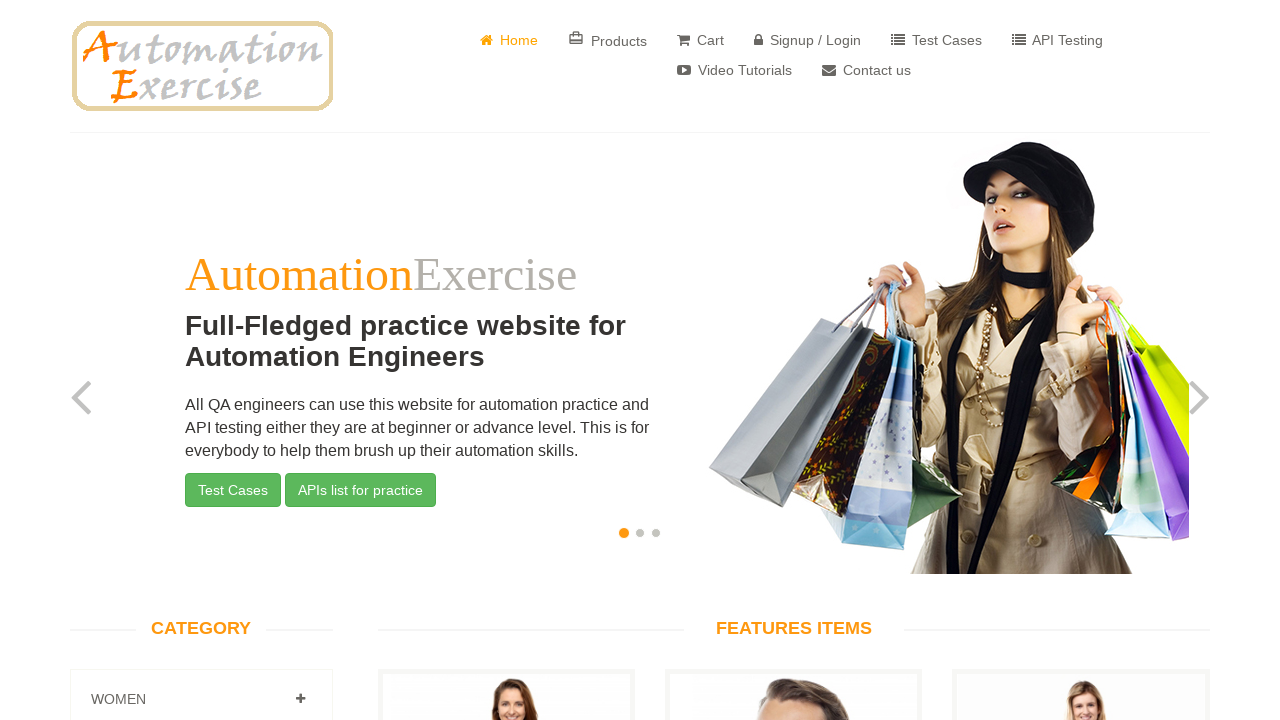

Retrieved all links from the page
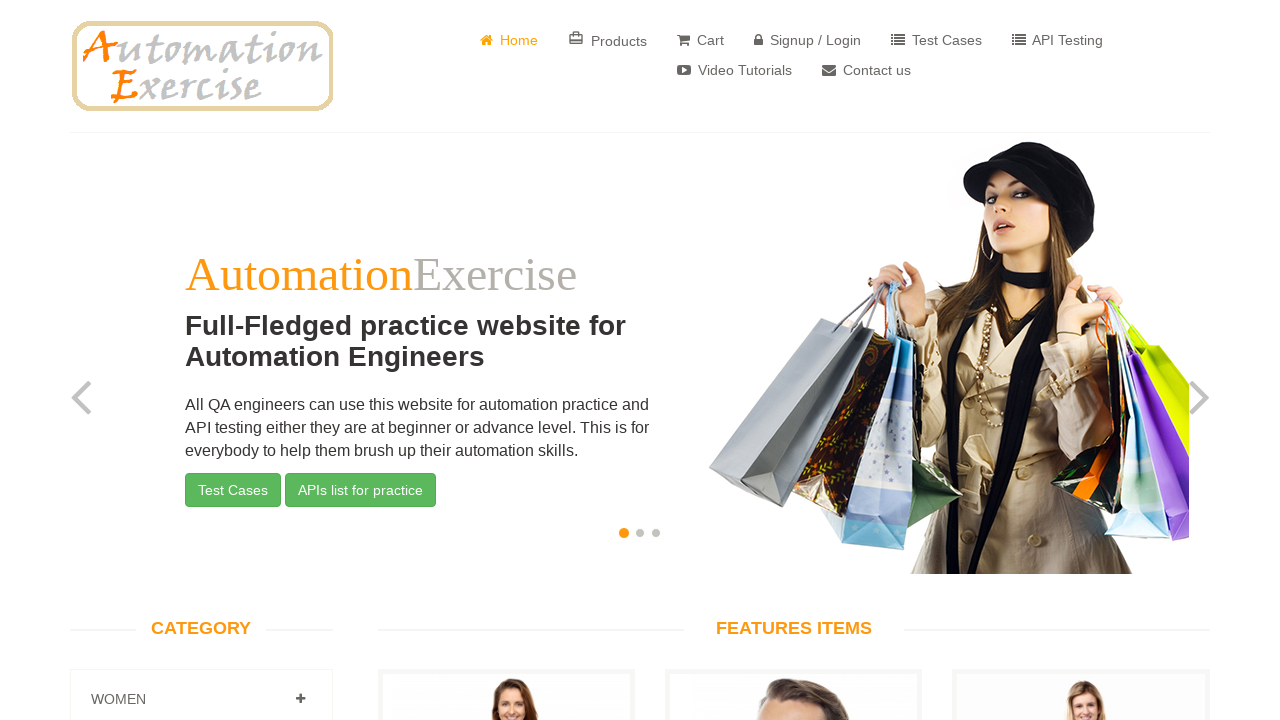

Verified link count: 147 matches expected 147
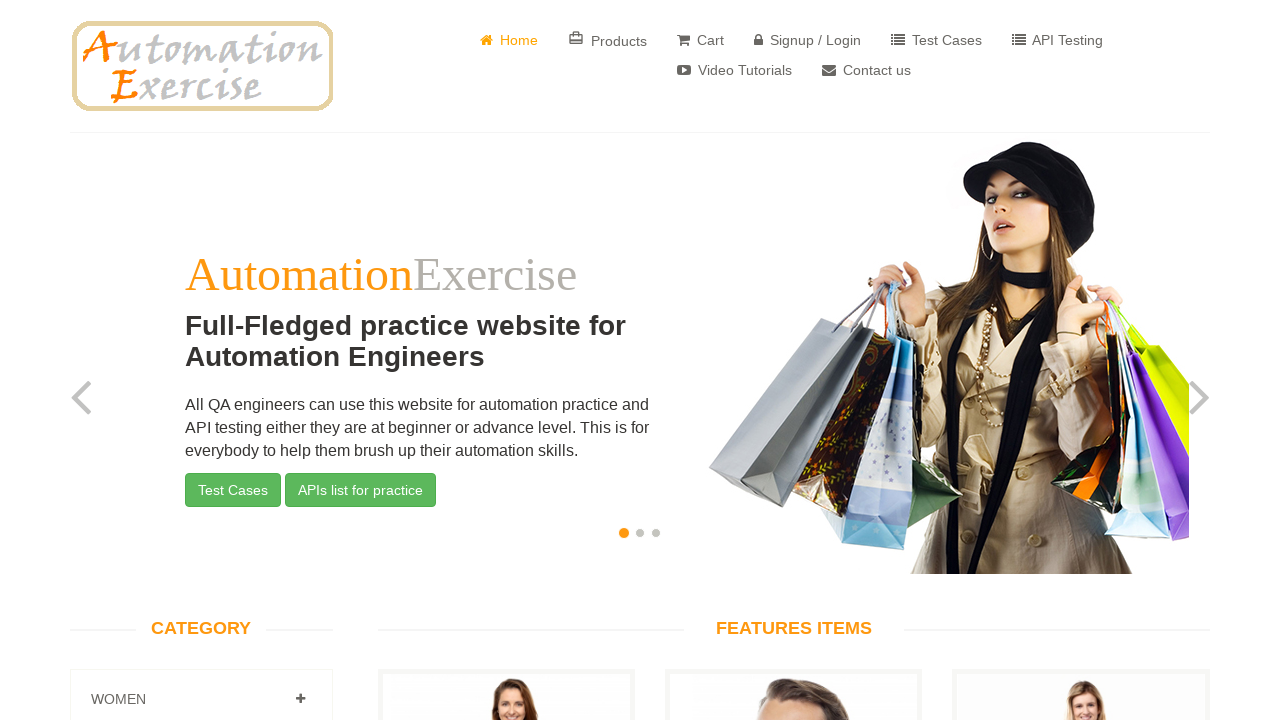

Clicked on Products link at (608, 40) on a:has-text('Products')
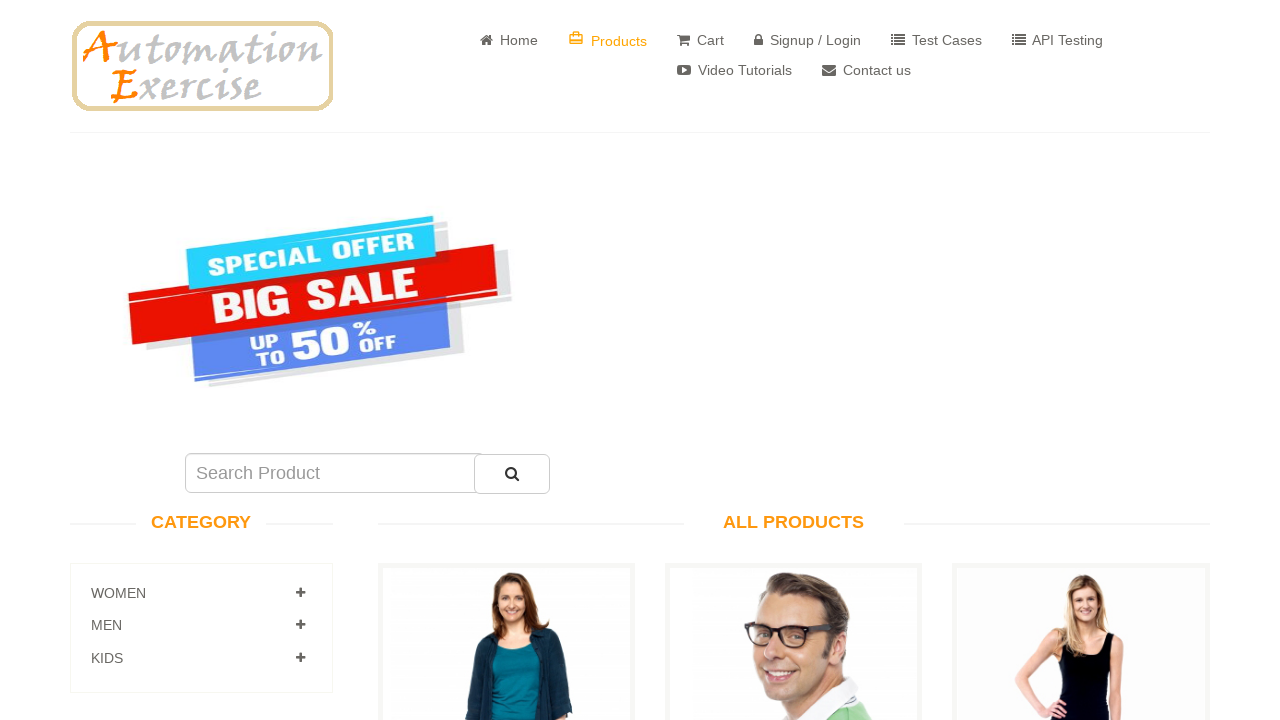

Waited for sale image to load
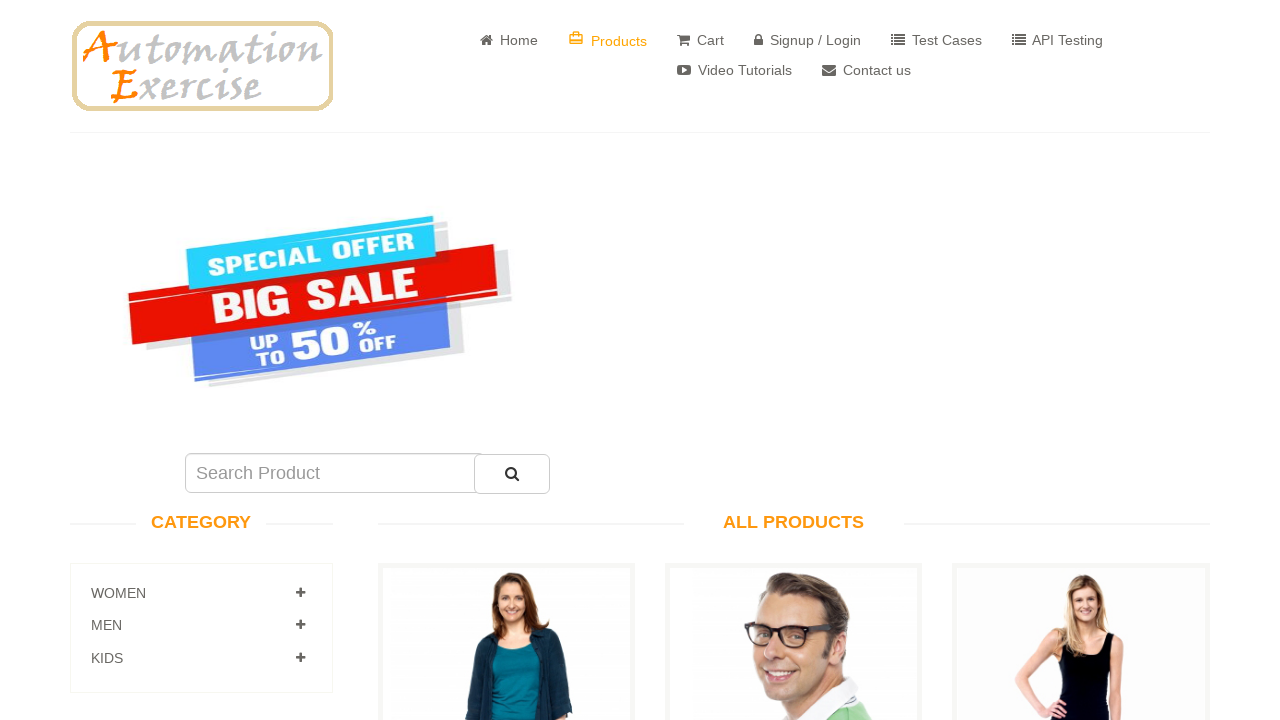

Located sale image element
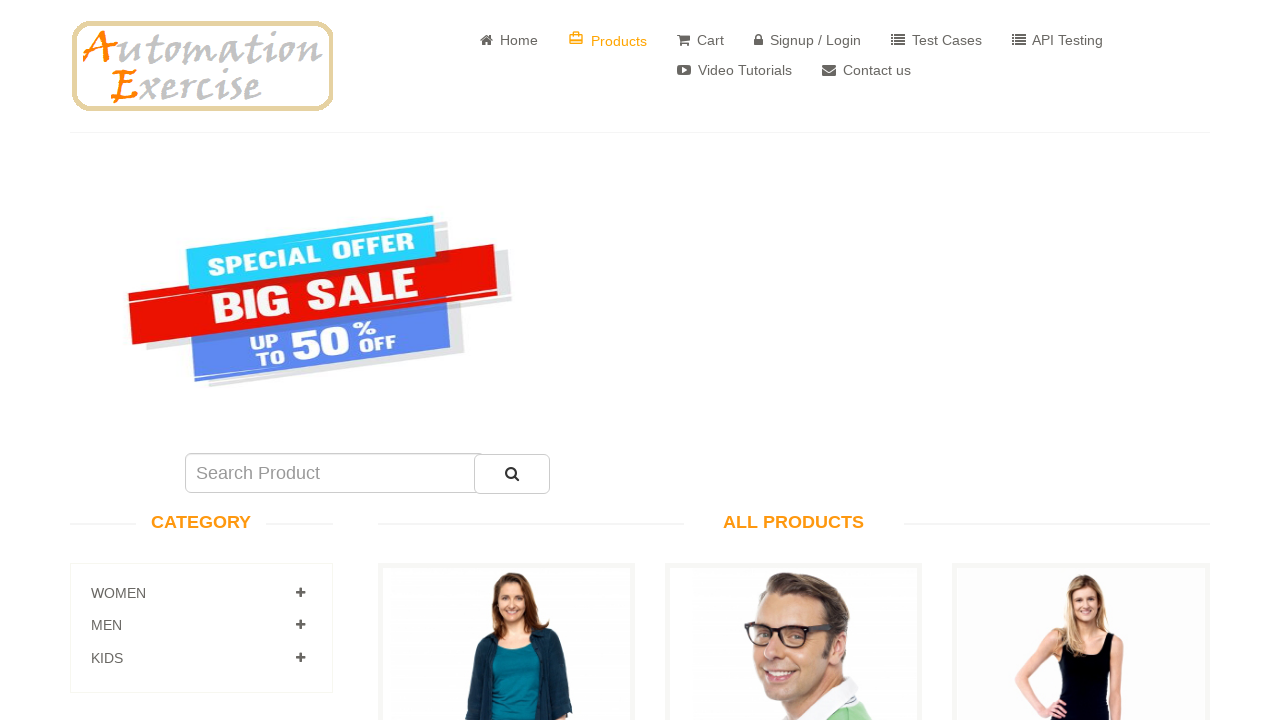

Verified sale image is visible
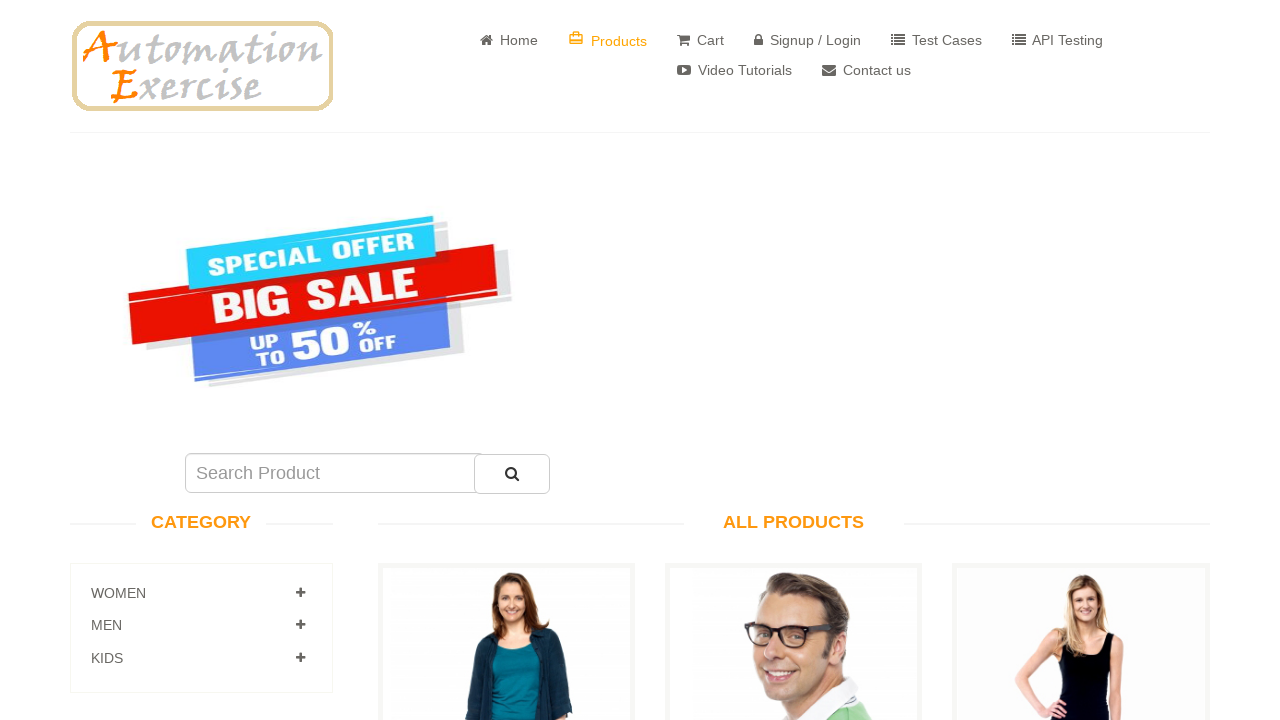

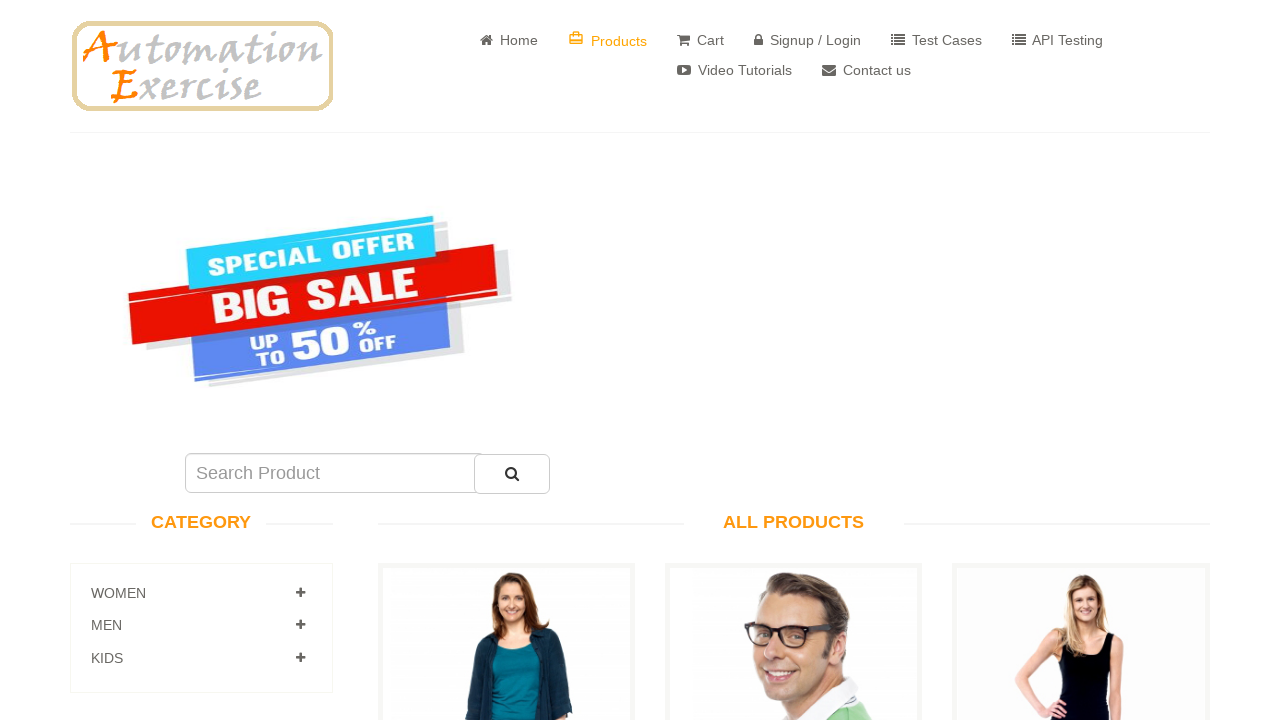